Tests hover functionality by hovering over three images and verifying that the corresponding user names become visible after each hover action.

Starting URL: https://practice.cydeo.com/hovers

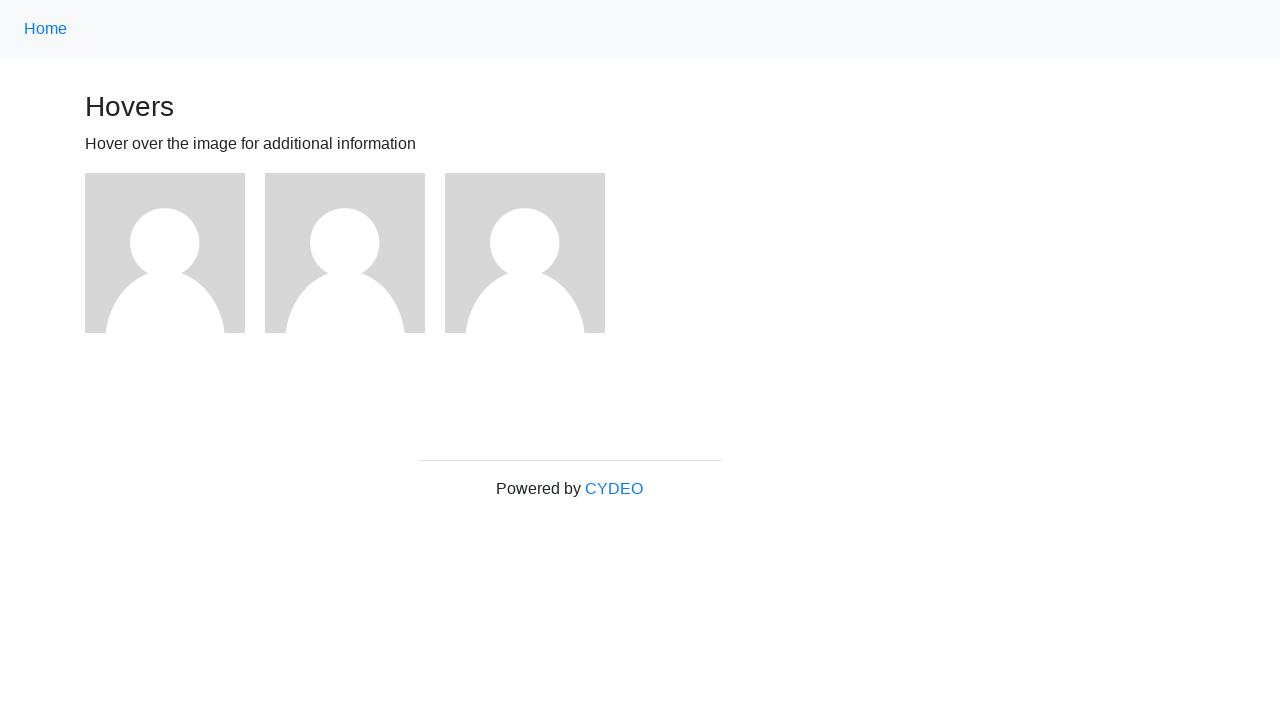

Located first image element
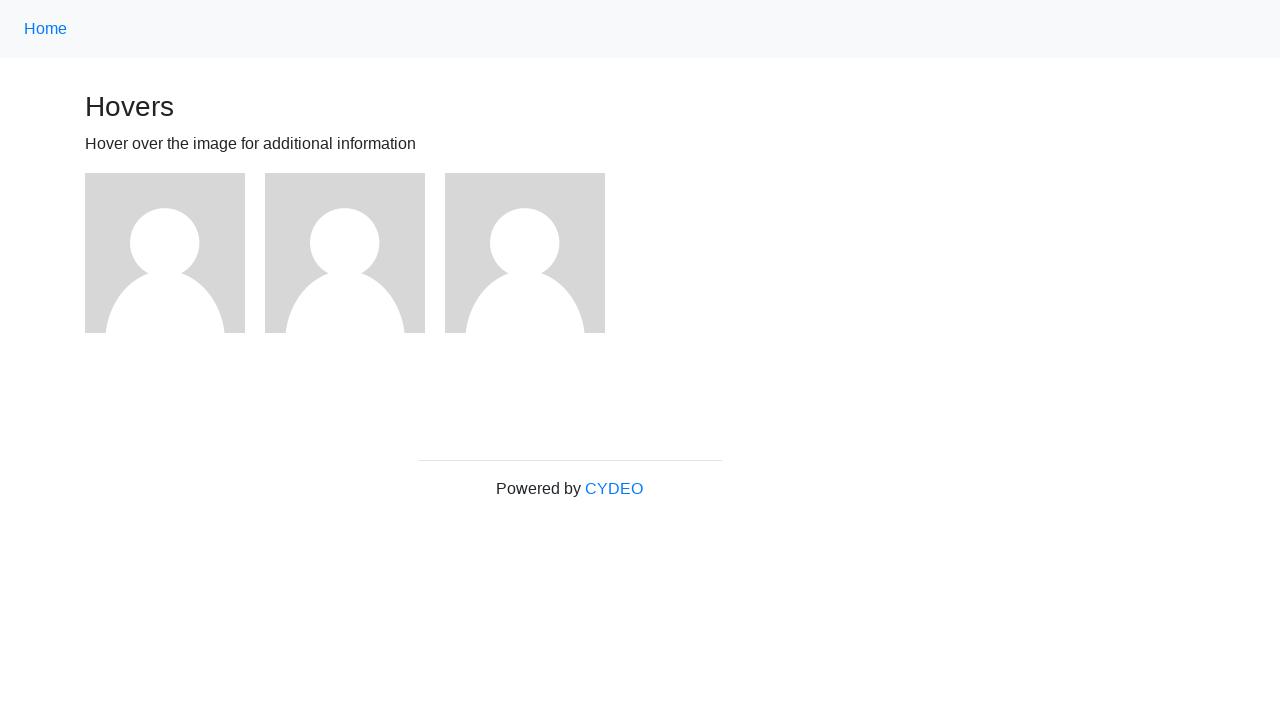

Located second image element
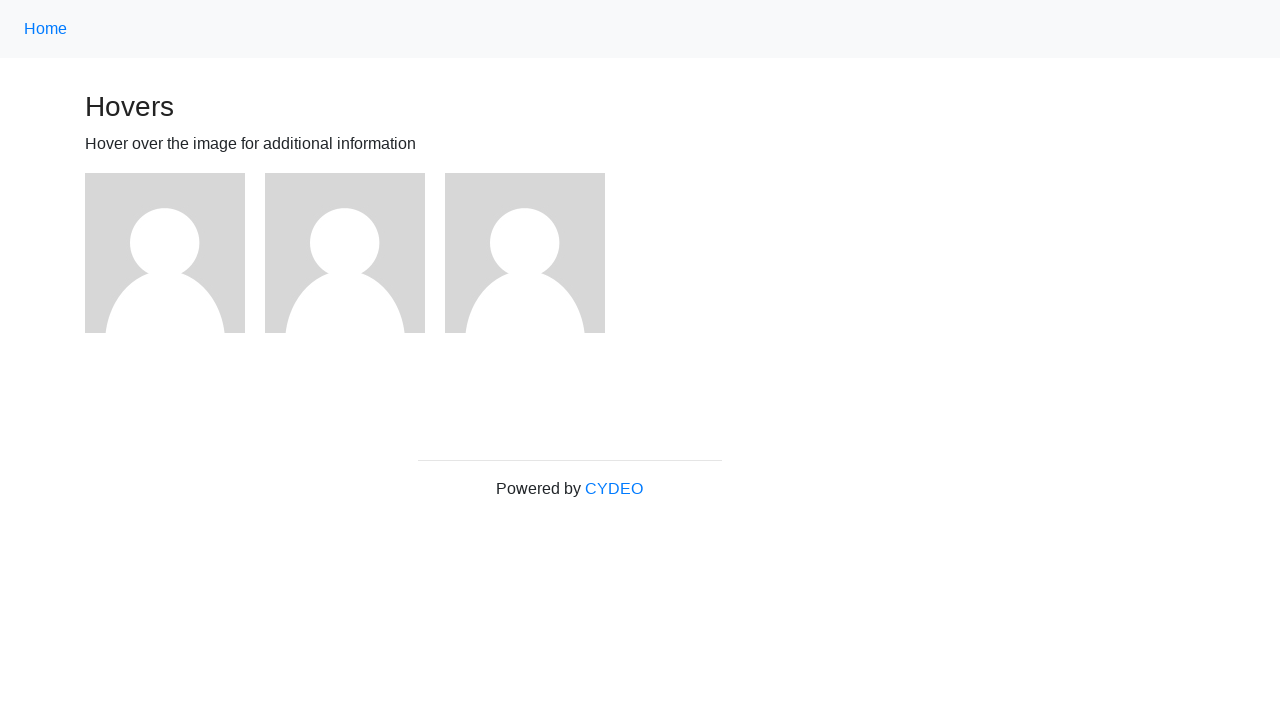

Located third image element
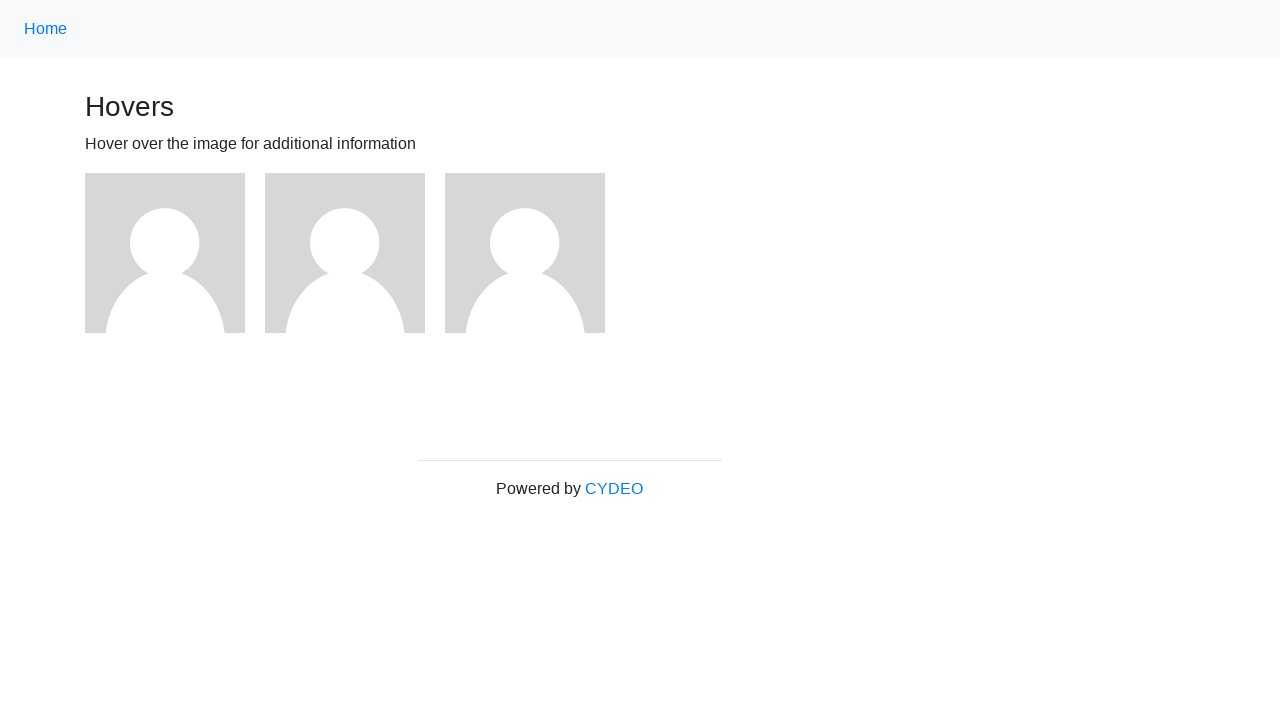

Located user1 name header
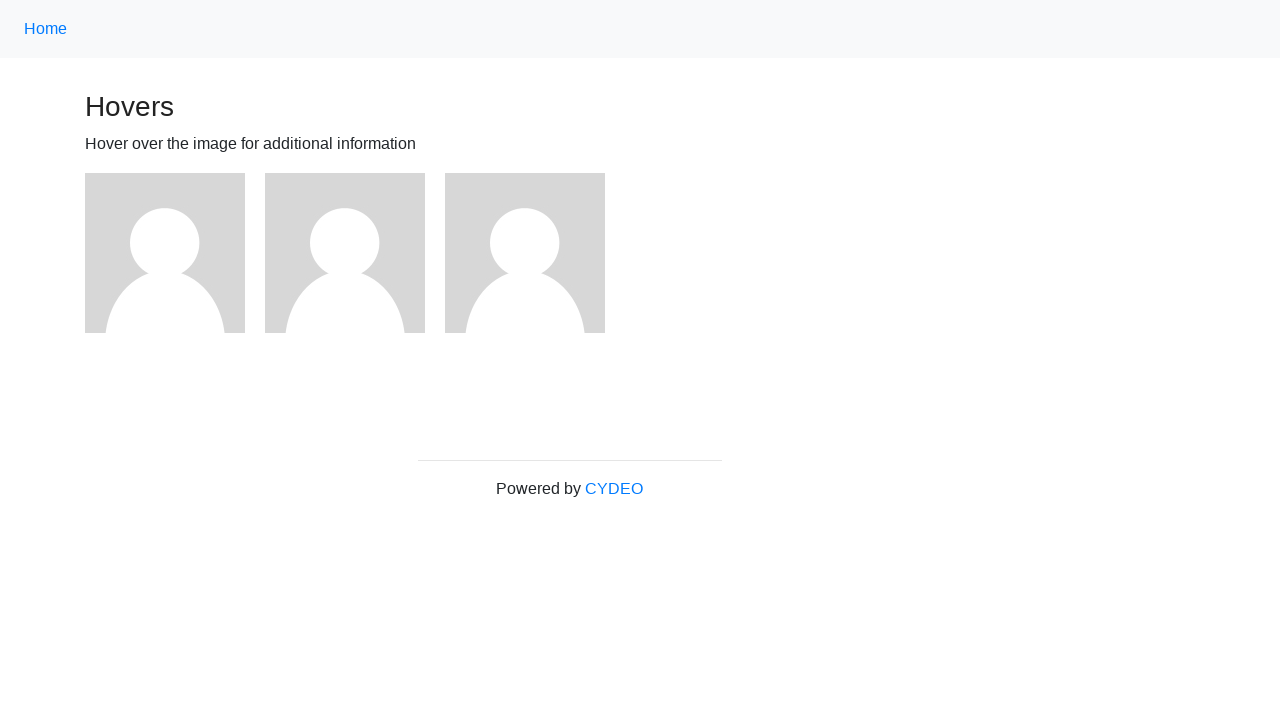

Located user2 name header
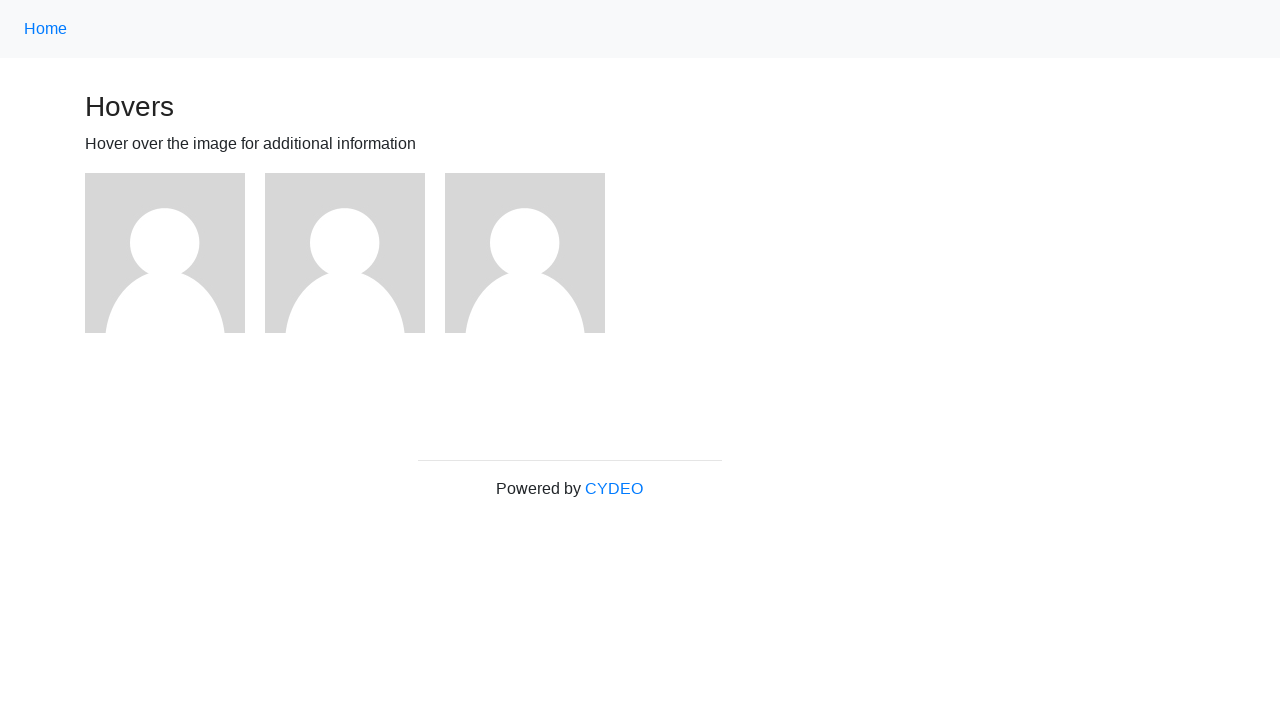

Located user3 name header
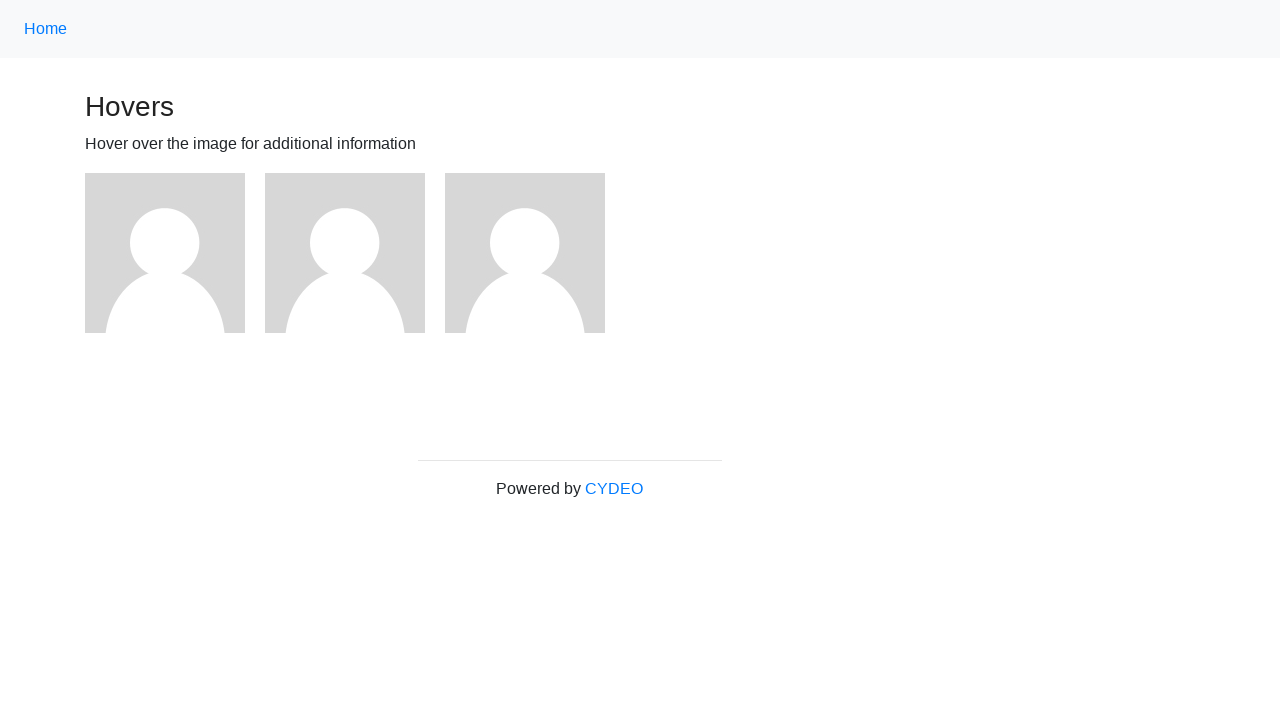

Hovered over first image at (165, 253) on (//img)[1]
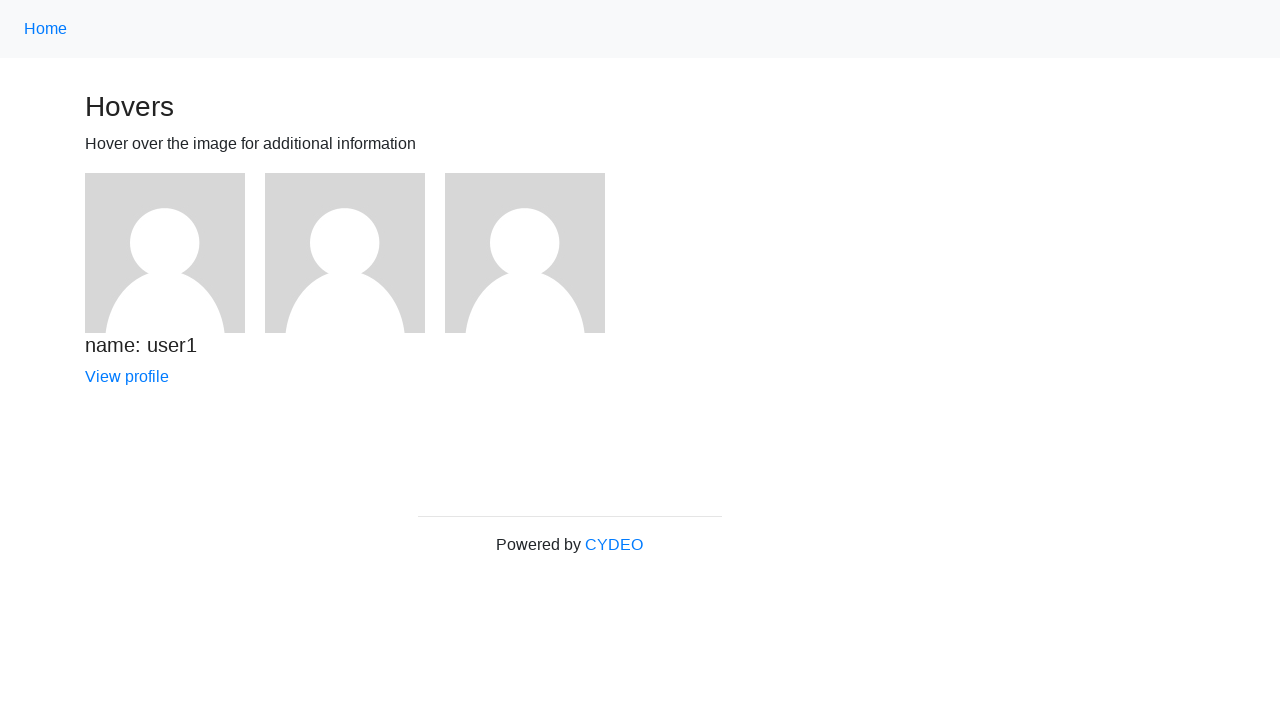

Verified user1 name is visible after hover
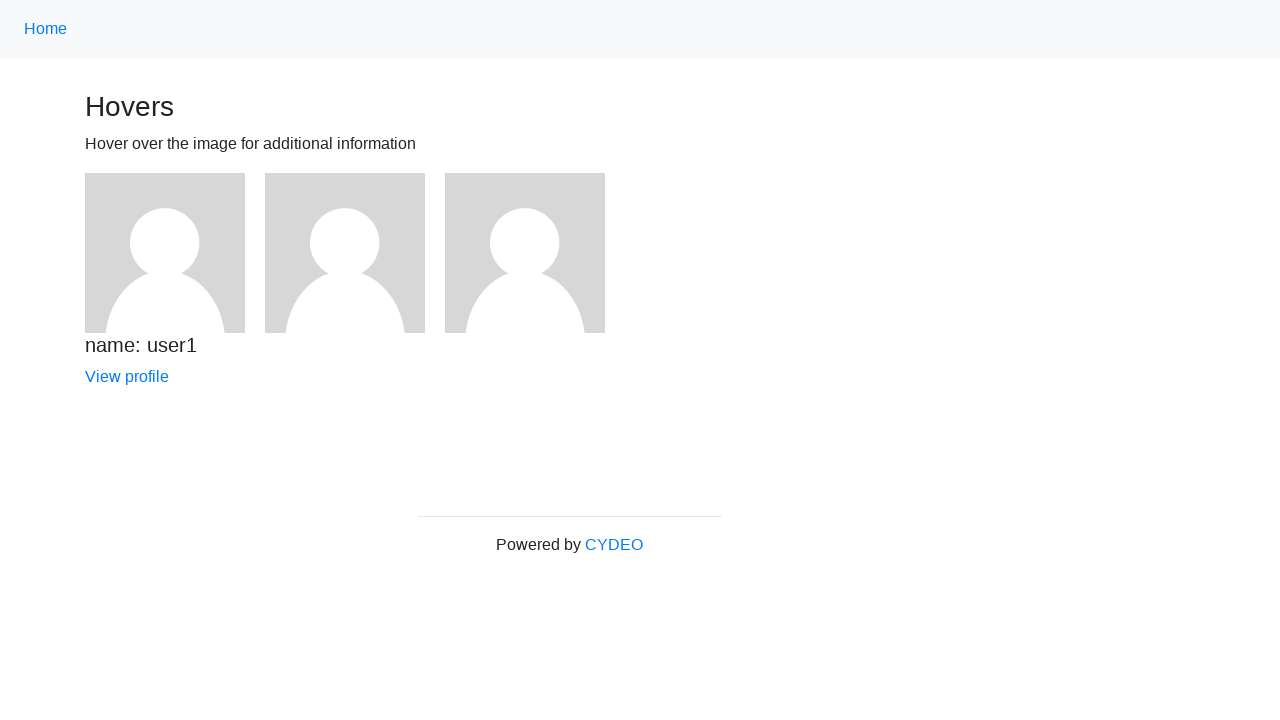

Hovered over second image at (345, 253) on (//img)[2]
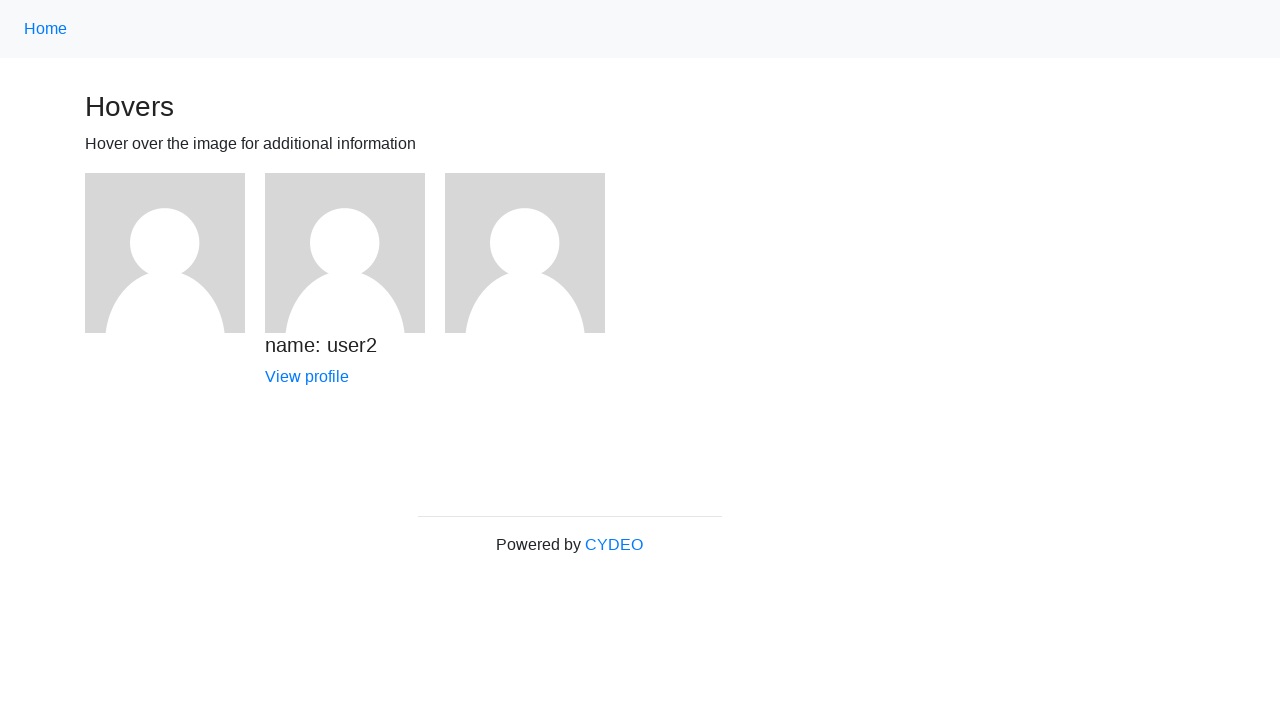

Verified user2 name is visible after hover
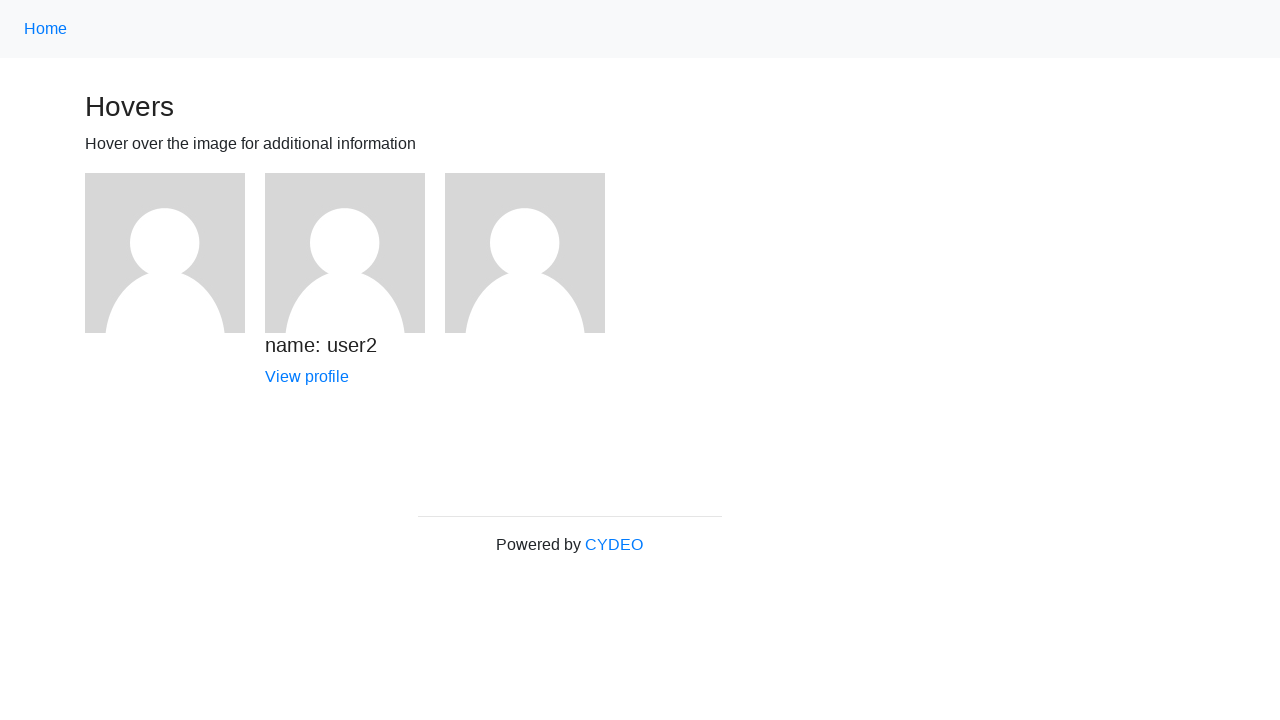

Hovered over third image at (525, 253) on (//img)[3]
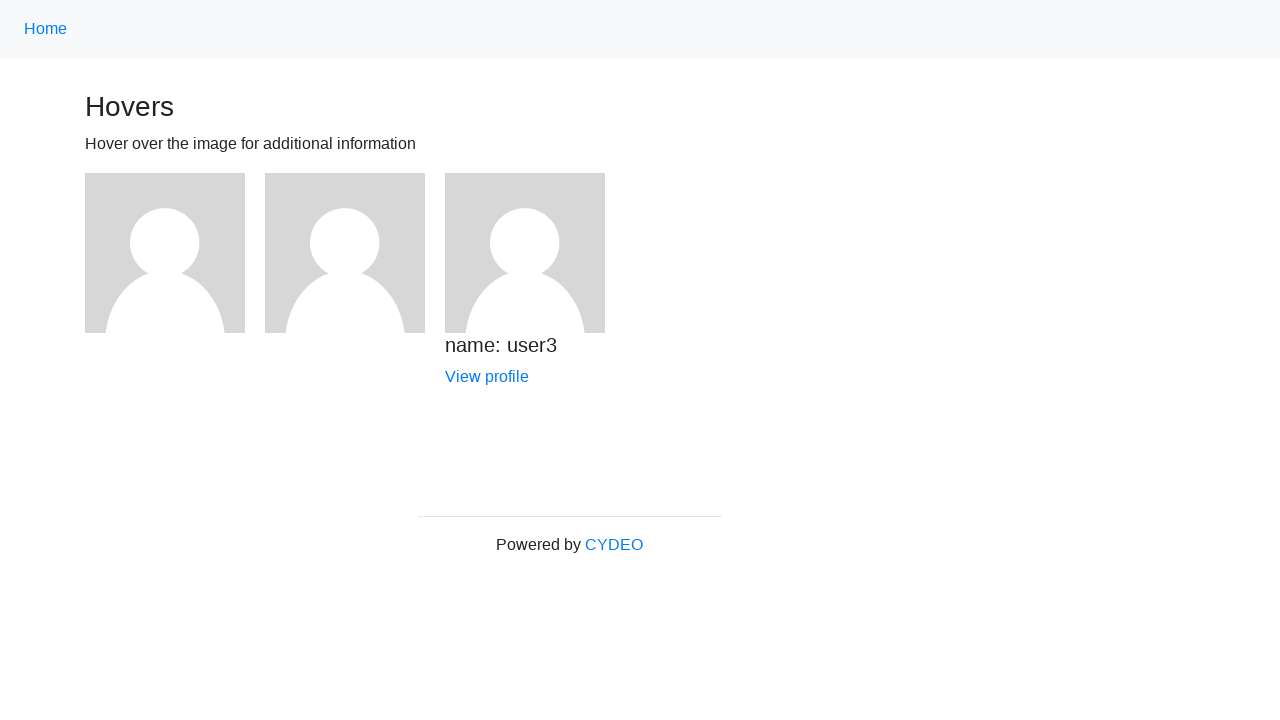

Verified user3 name is visible after hover
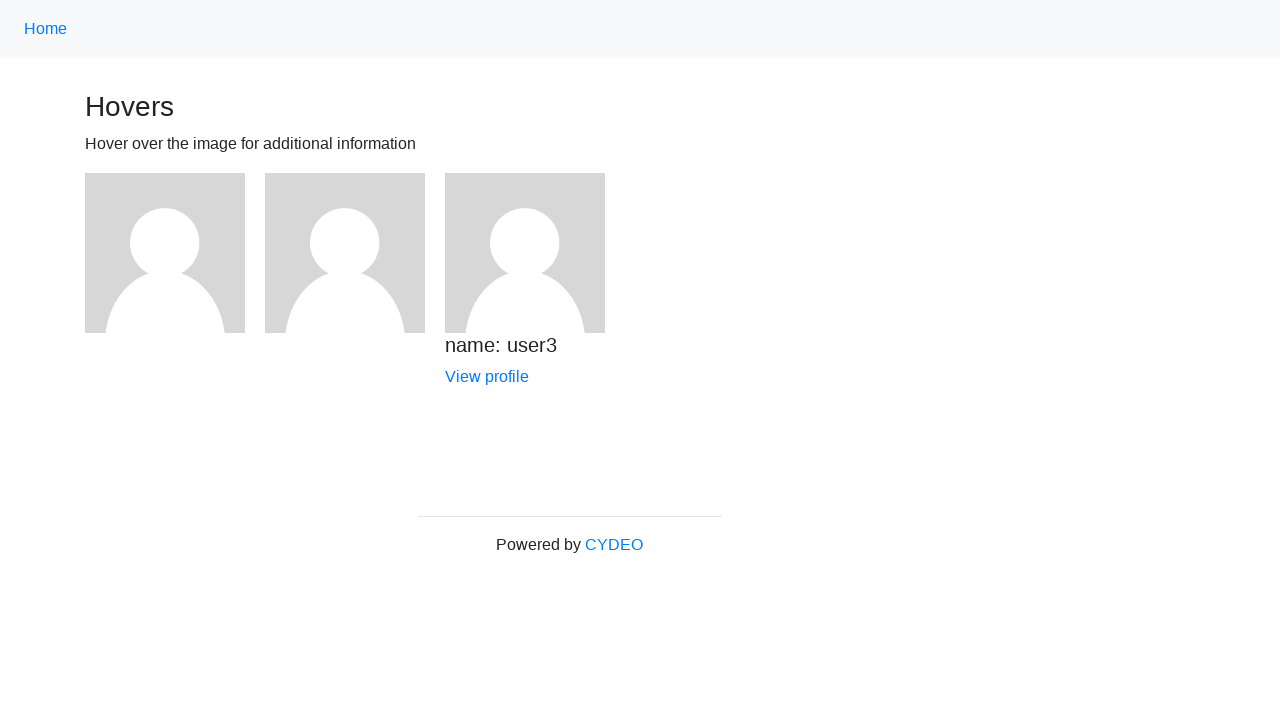

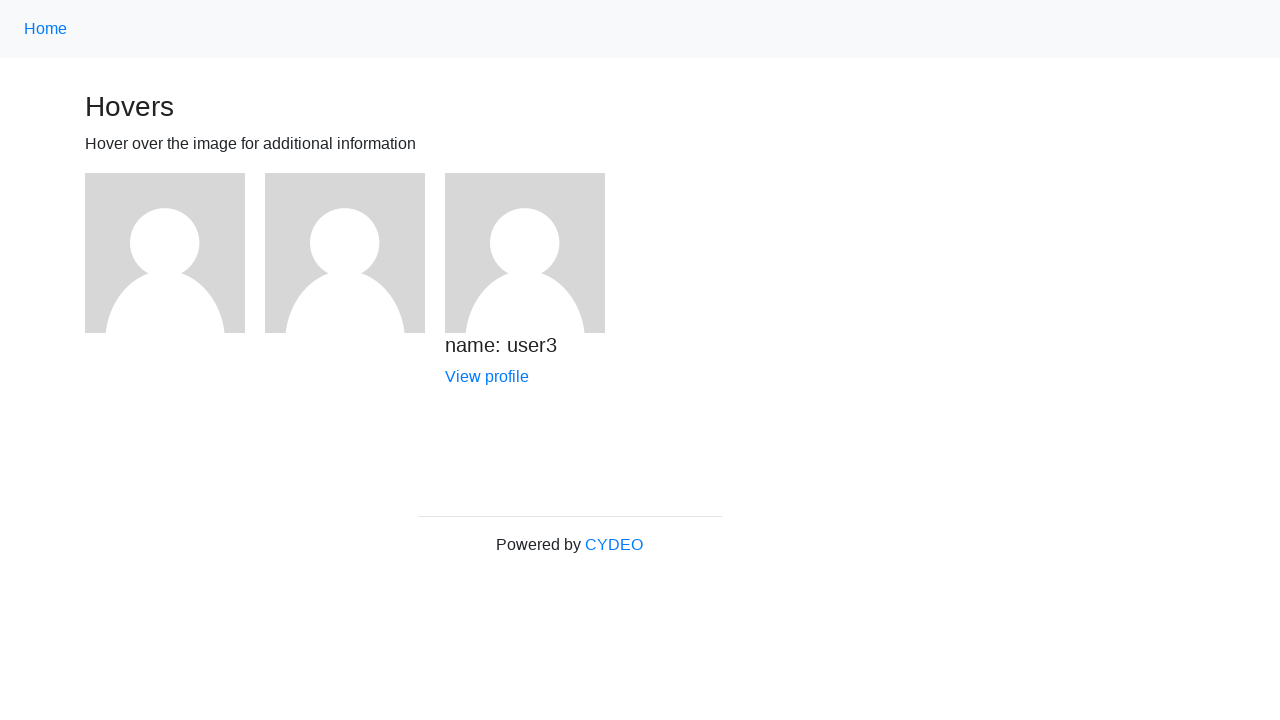